Tests that the browser back button works correctly with routing filters

Starting URL: https://demo.playwright.dev/todomvc

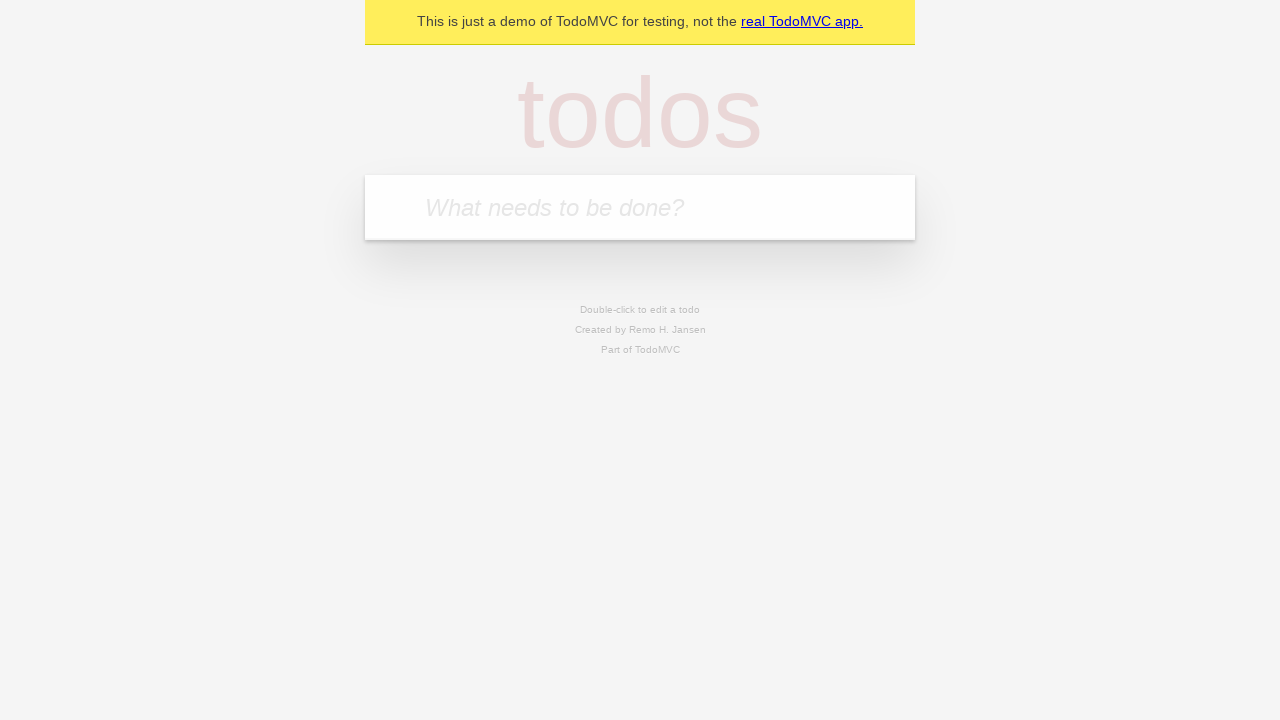

Filled todo input with 'buy some cheese' on internal:attr=[placeholder="What needs to be done?"i]
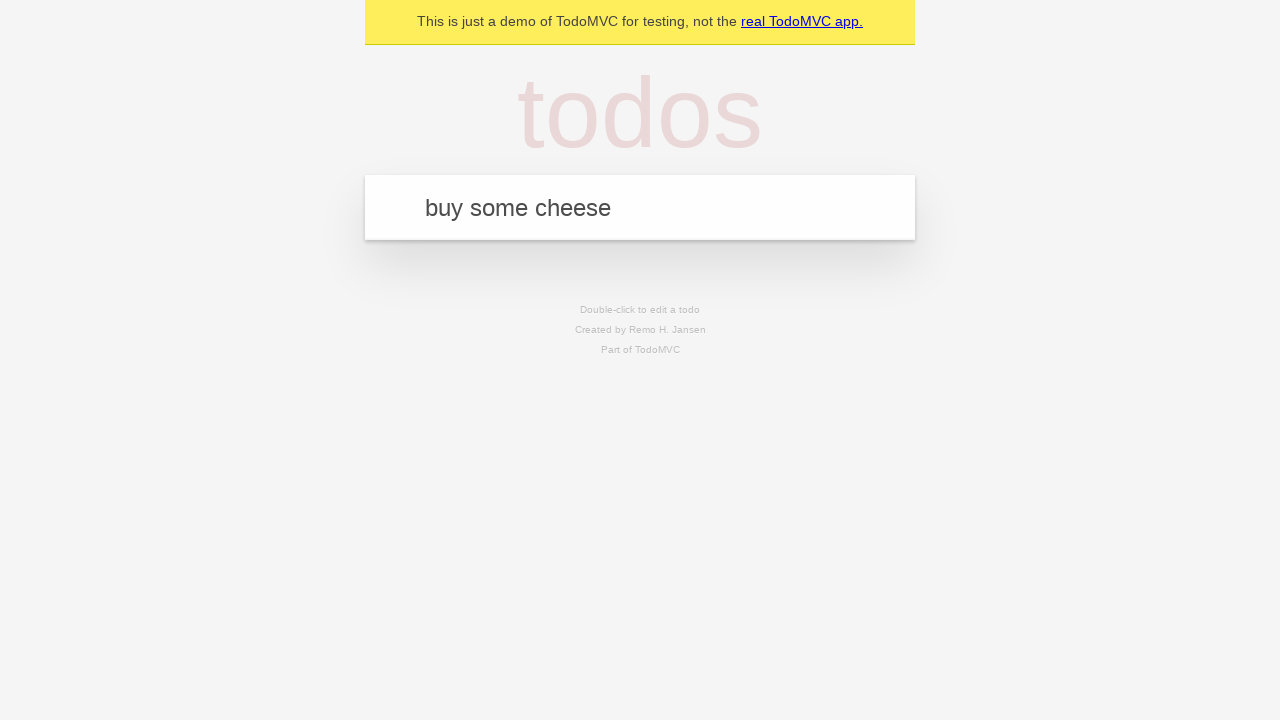

Pressed Enter to add first todo on internal:attr=[placeholder="What needs to be done?"i]
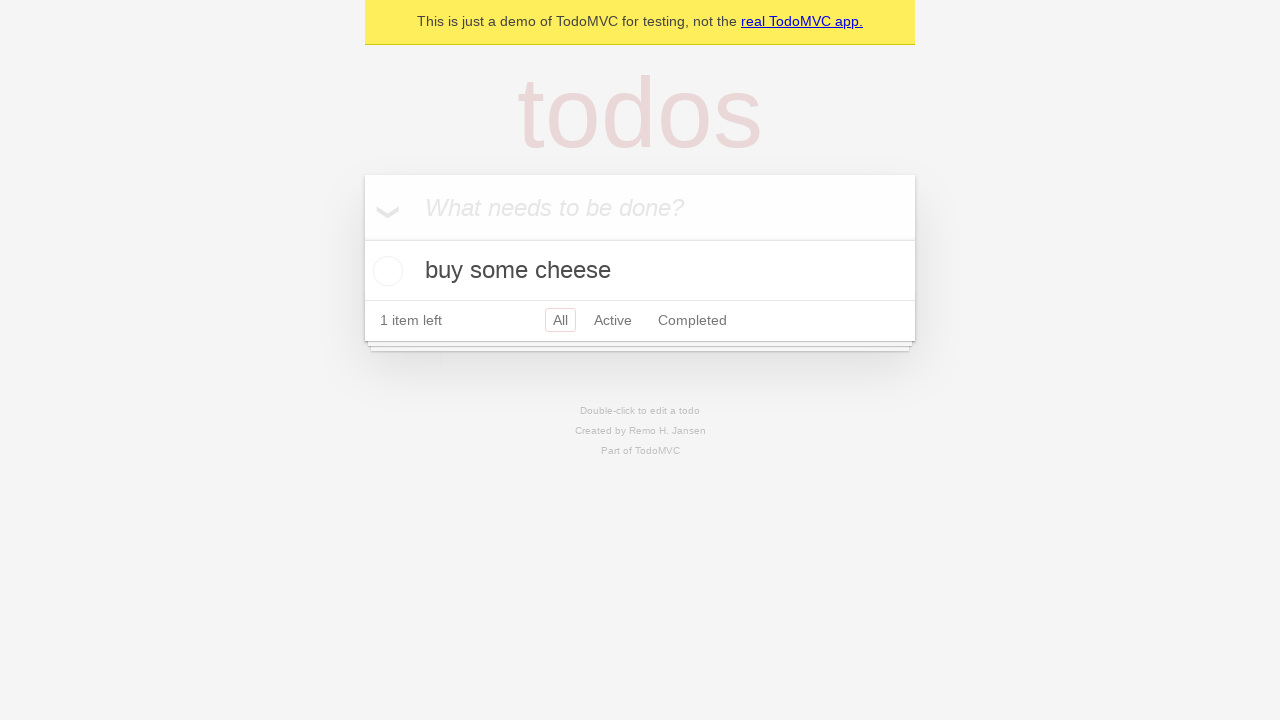

Filled todo input with 'feed the cat' on internal:attr=[placeholder="What needs to be done?"i]
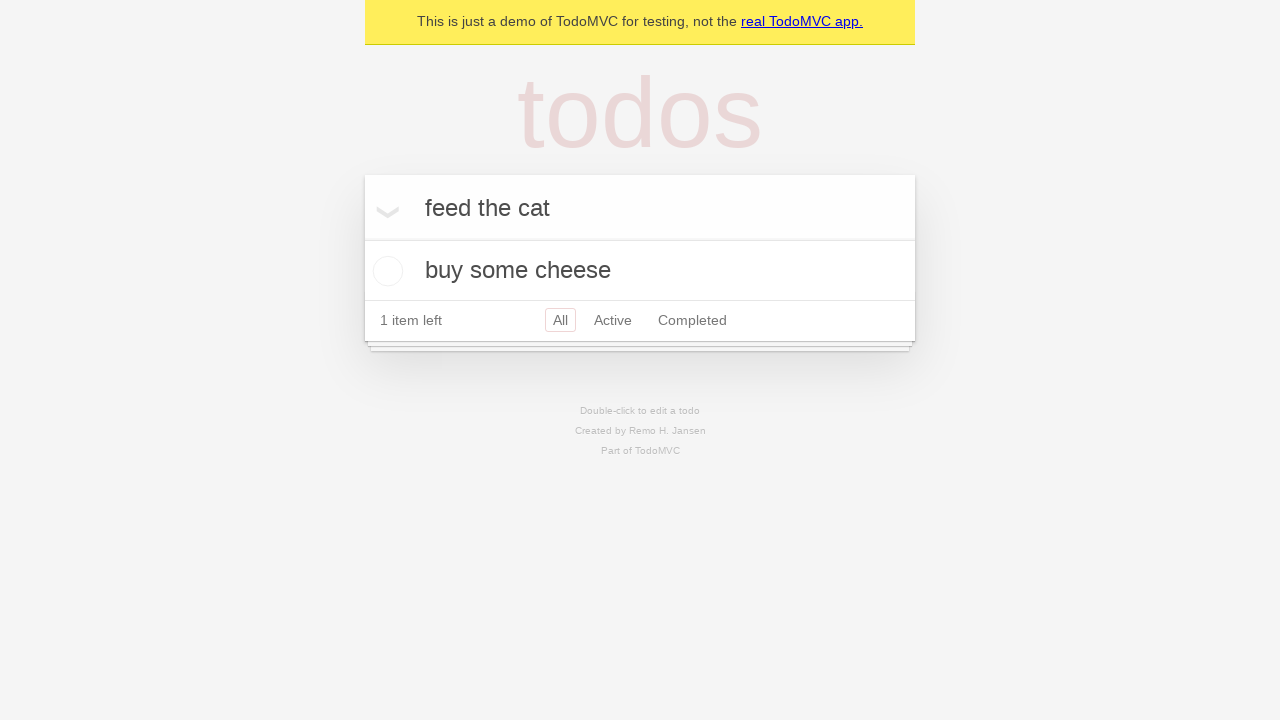

Pressed Enter to add second todo on internal:attr=[placeholder="What needs to be done?"i]
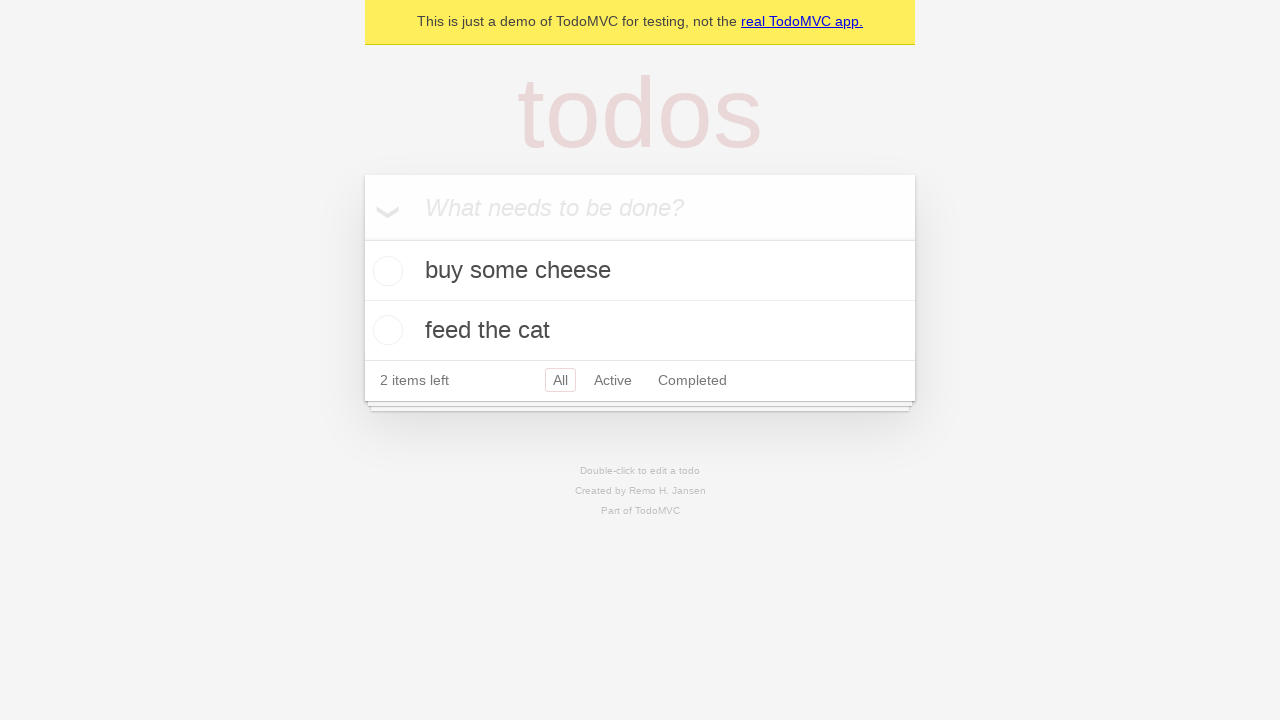

Filled todo input with 'book a doctors appointment' on internal:attr=[placeholder="What needs to be done?"i]
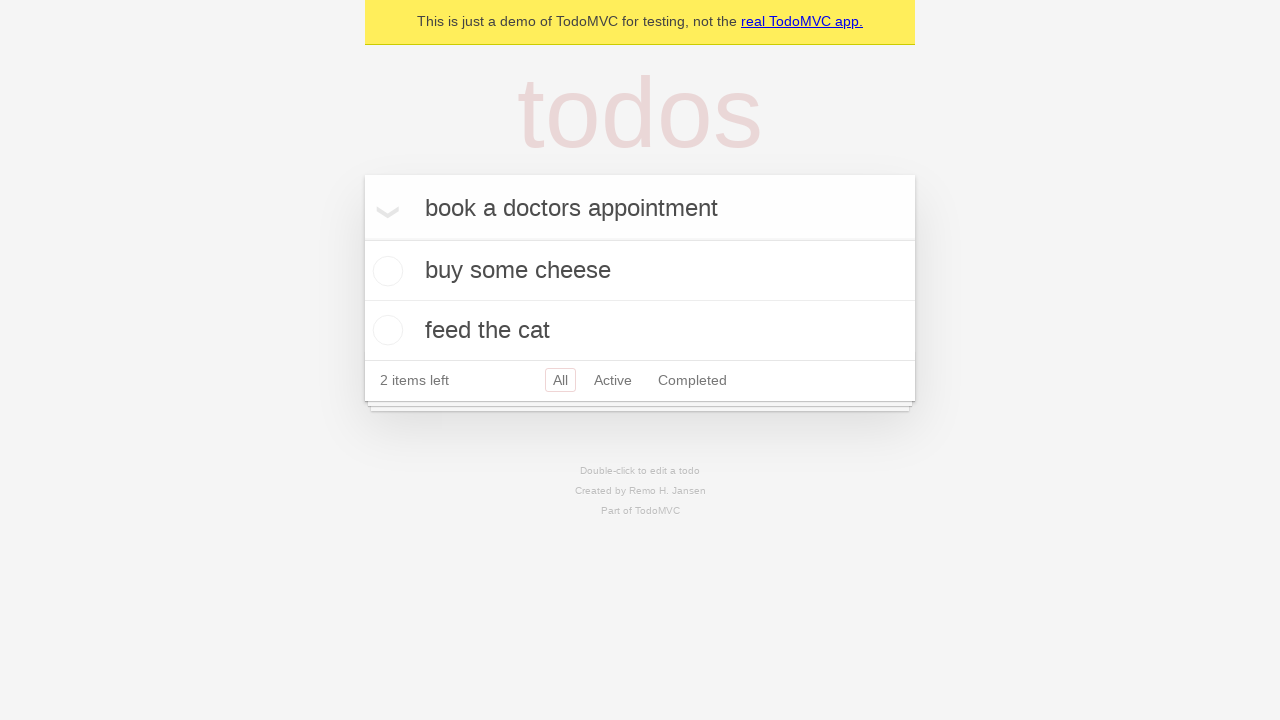

Pressed Enter to add third todo on internal:attr=[placeholder="What needs to be done?"i]
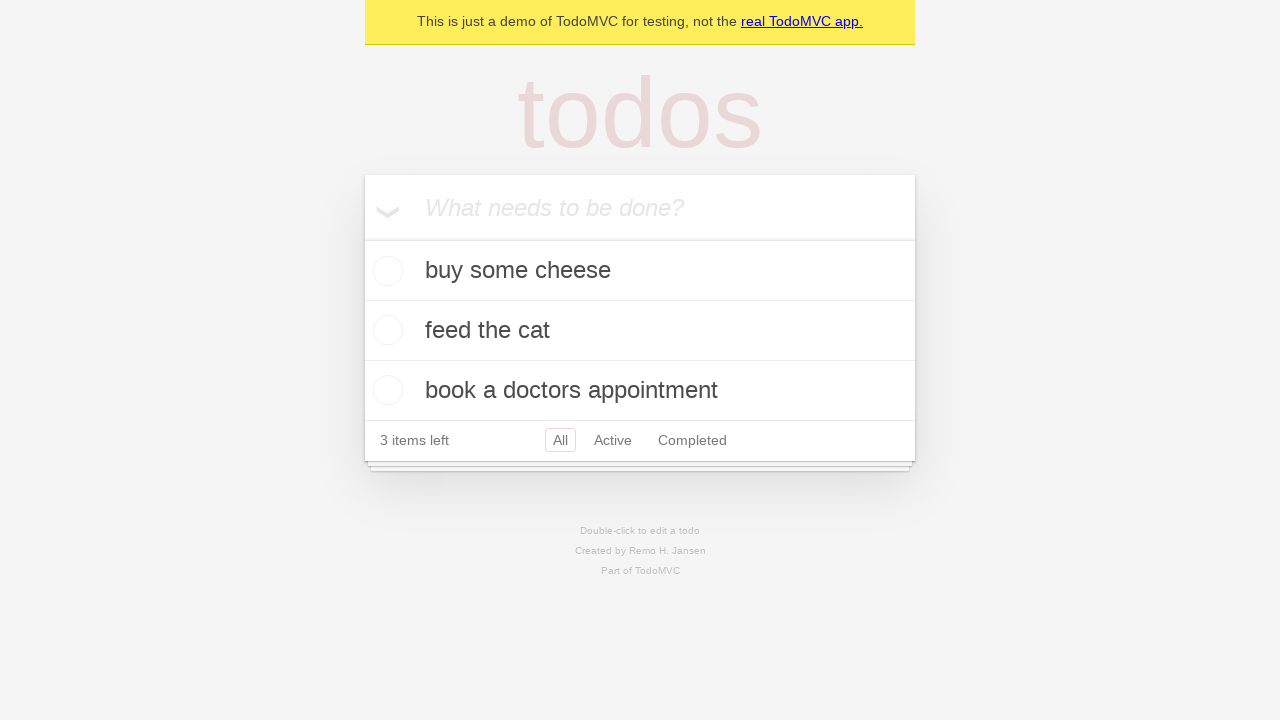

Checked the second todo item at (385, 330) on internal:testid=[data-testid="todo-item"s] >> nth=1 >> internal:role=checkbox
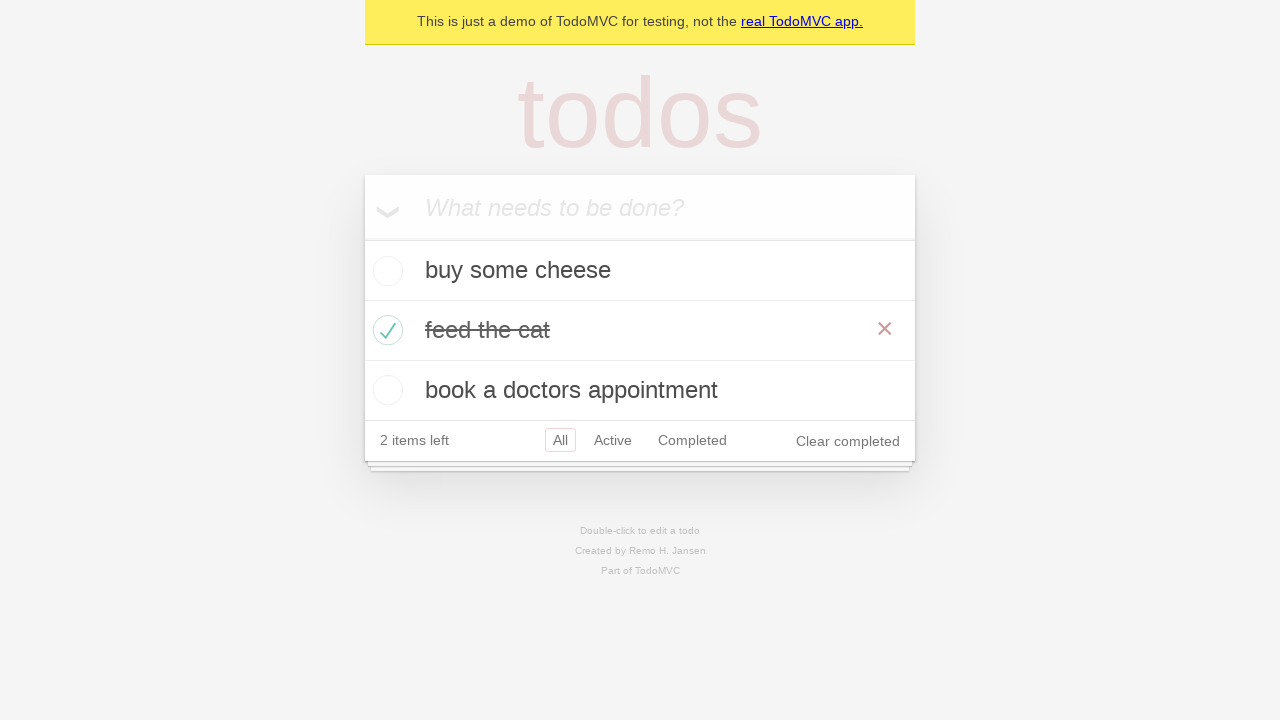

Clicked 'All' filter link at (560, 440) on internal:role=link[name="All"i]
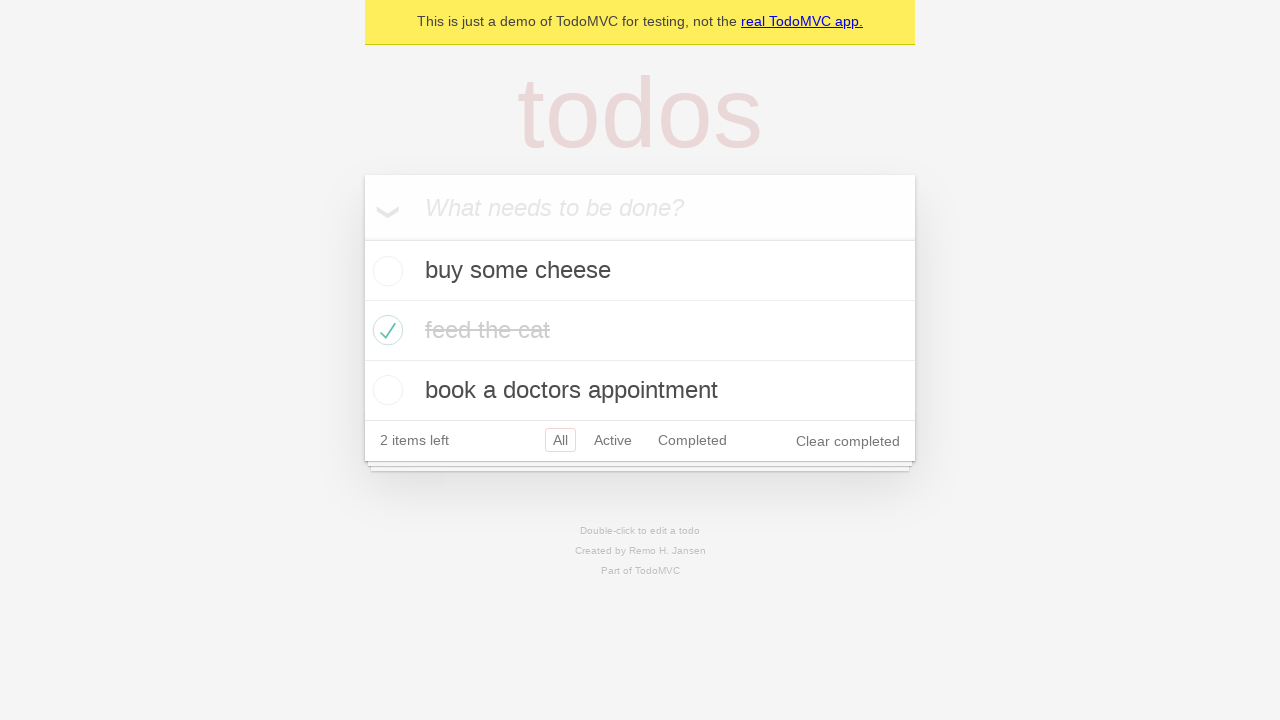

Clicked 'Active' filter link at (613, 440) on internal:role=link[name="Active"i]
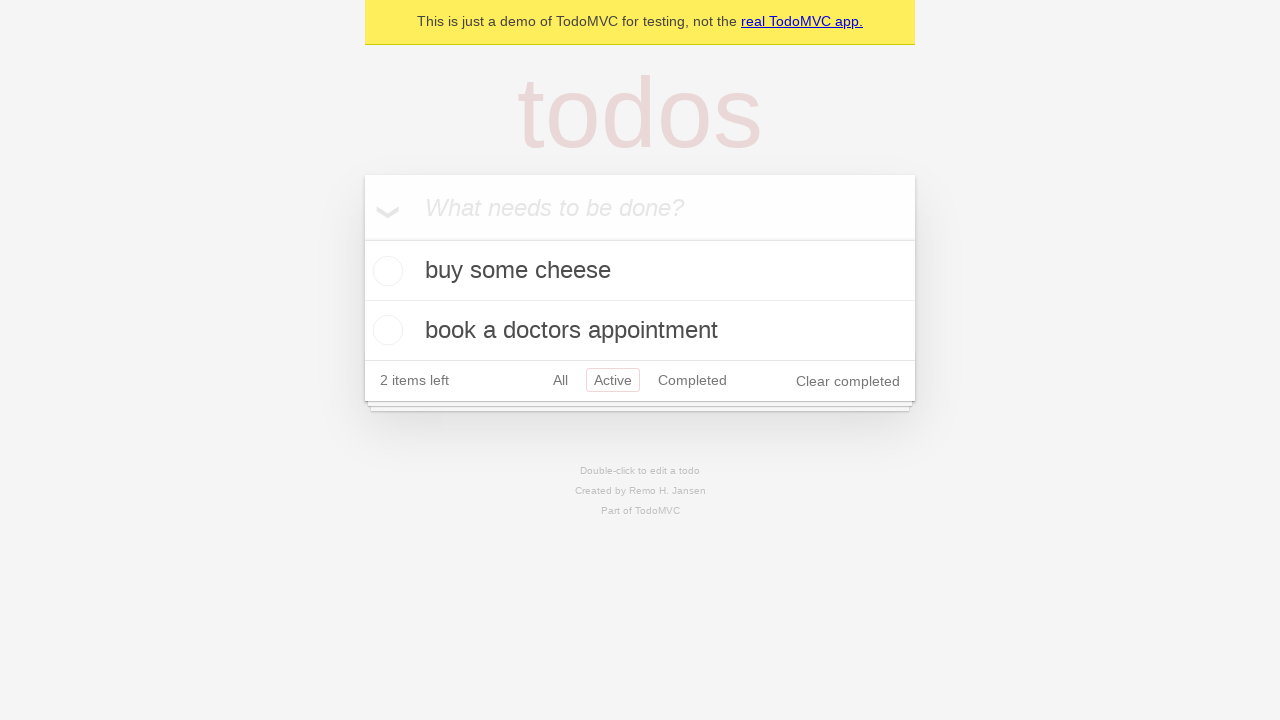

Clicked 'Completed' filter link at (692, 380) on internal:role=link[name="Completed"i]
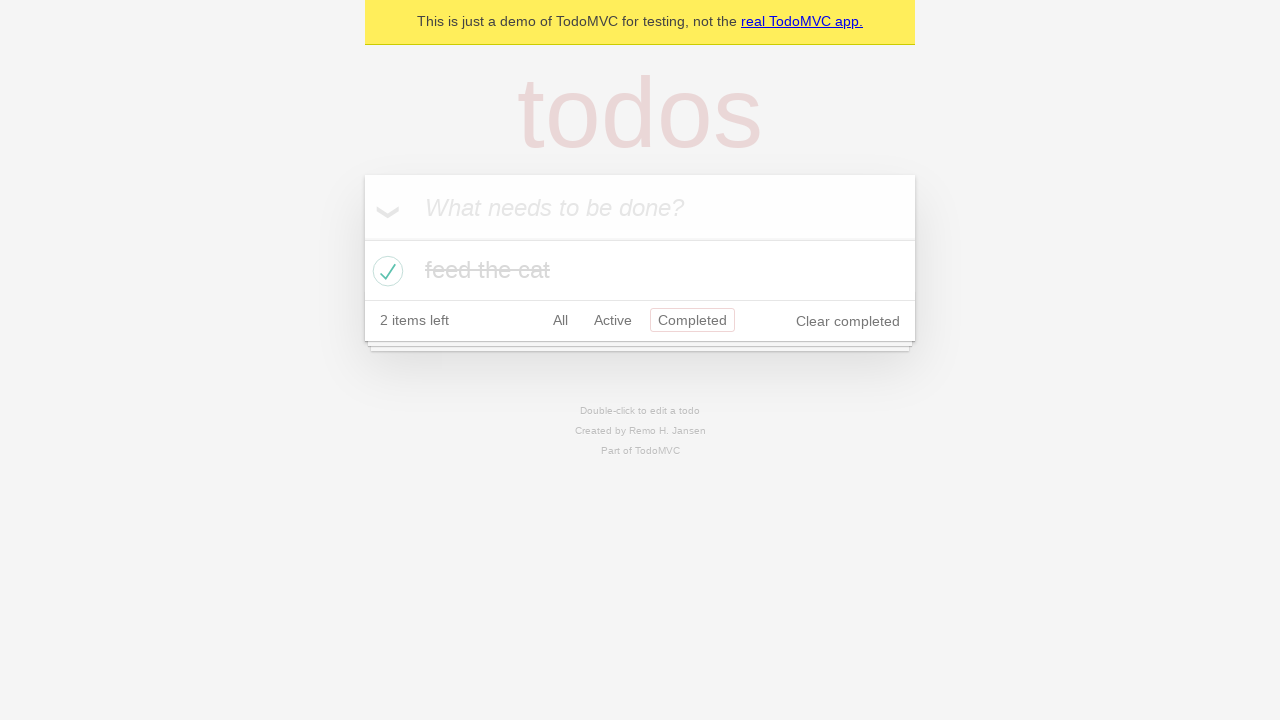

Navigated back using browser back button (from Completed to Active)
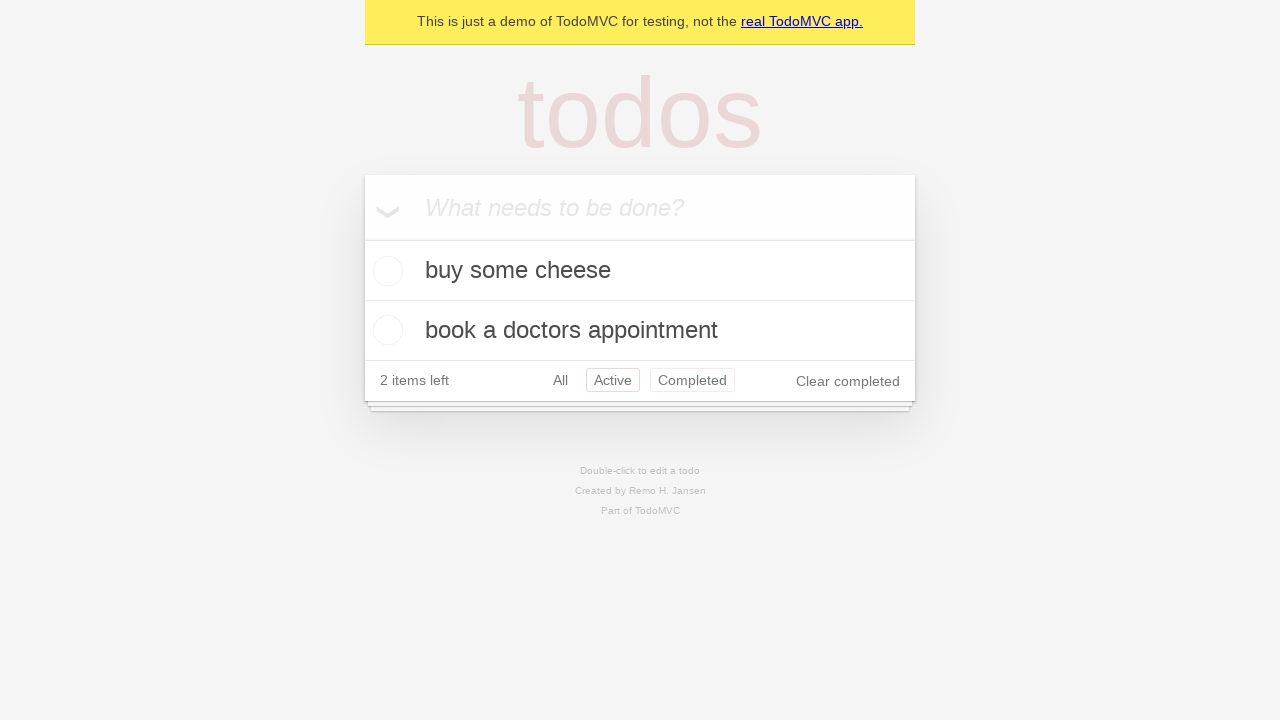

Navigated back using browser back button (from Active to All)
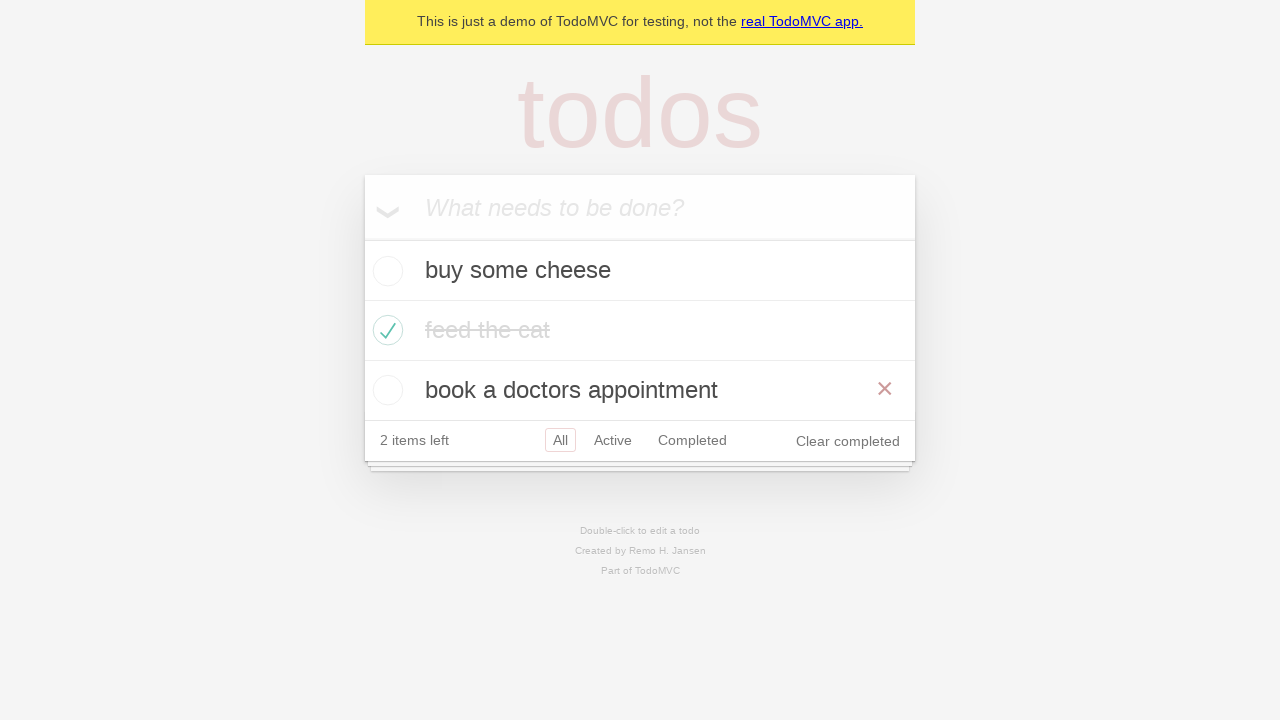

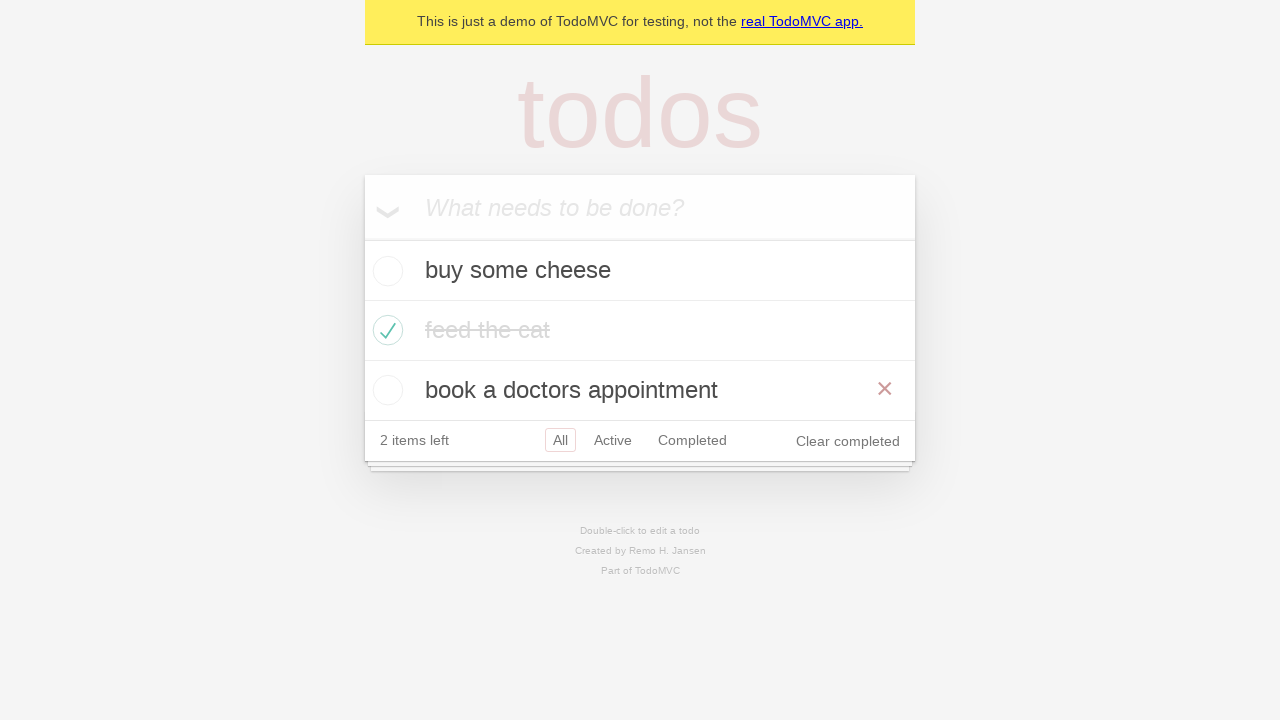